Verifies that the desktop navigation bar is NOT visible on mobile view (iPhone X dimensions)

Starting URL: https://deens-master.now.sh/

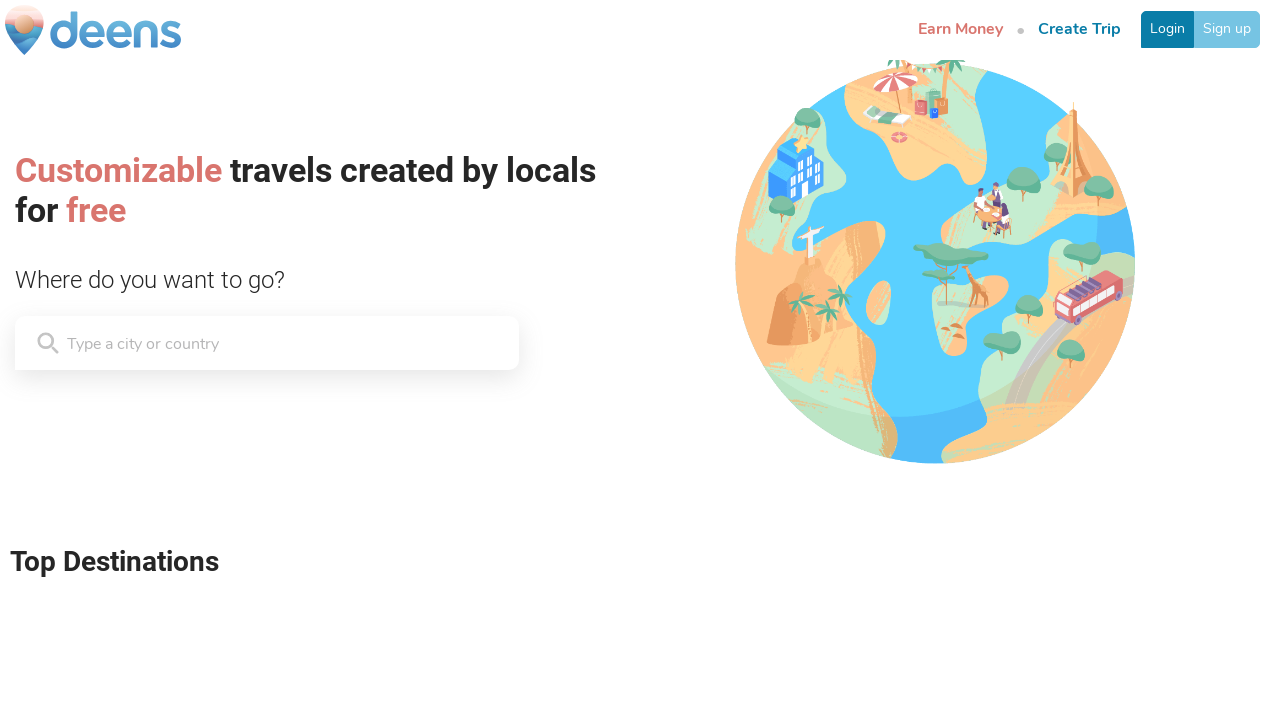

Set viewport to iPhone X dimensions (375x812)
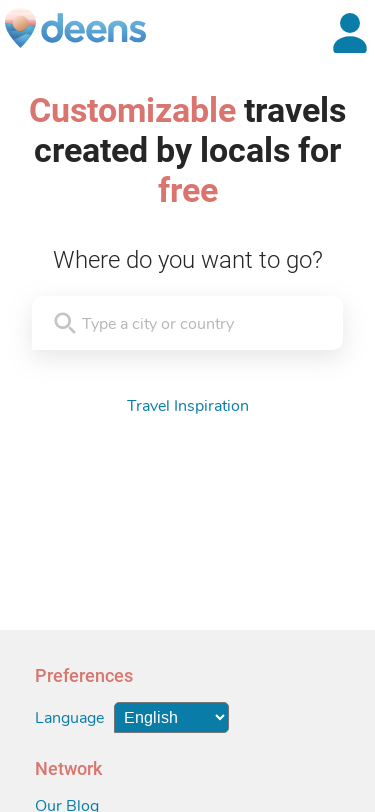

Located desktop navigation bar element
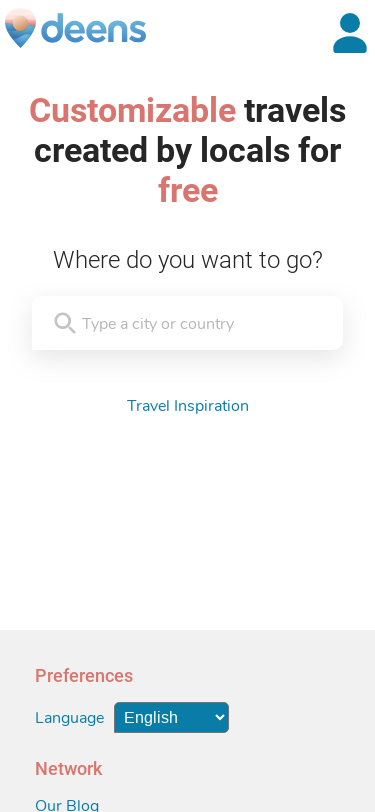

Asserted that desktop navigation bar is NOT visible on mobile view
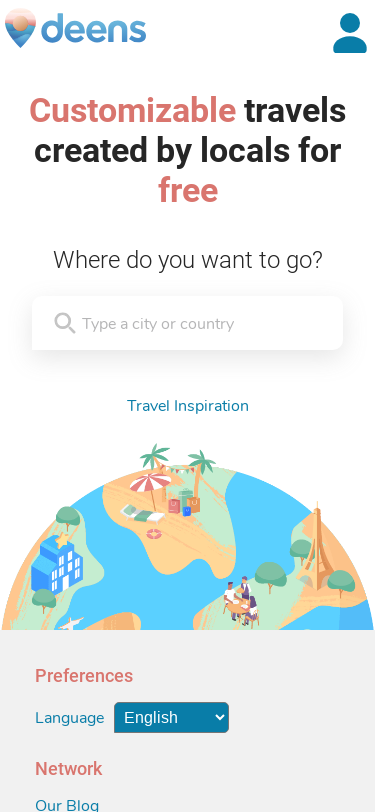

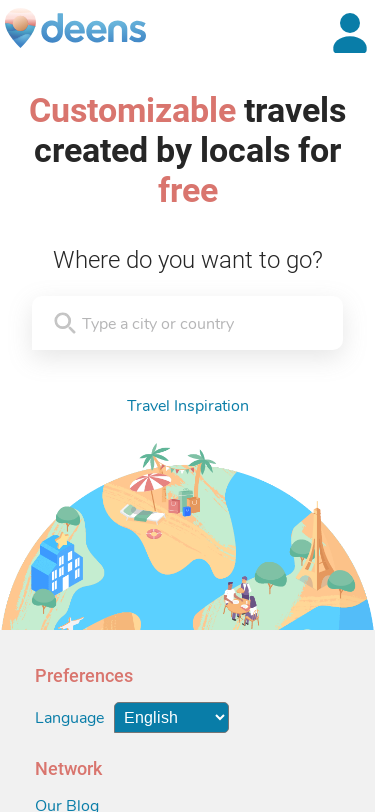